Tests JavaScript prompt alert handling by clicking a button that triggers a prompt, entering text into the prompt, accepting it, and verifying the result text is displayed on the page.

Starting URL: https://demoqa.com/alerts

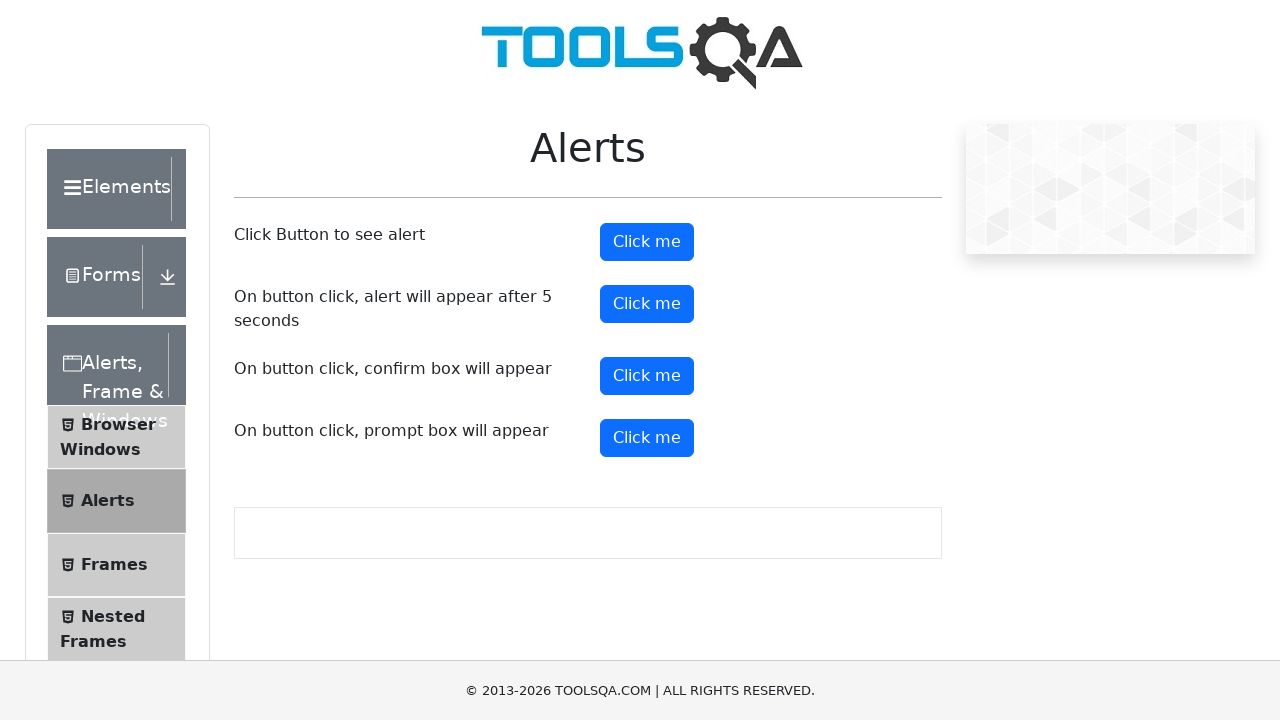

Clicked prompt button to trigger alert at (647, 438) on #promtButton
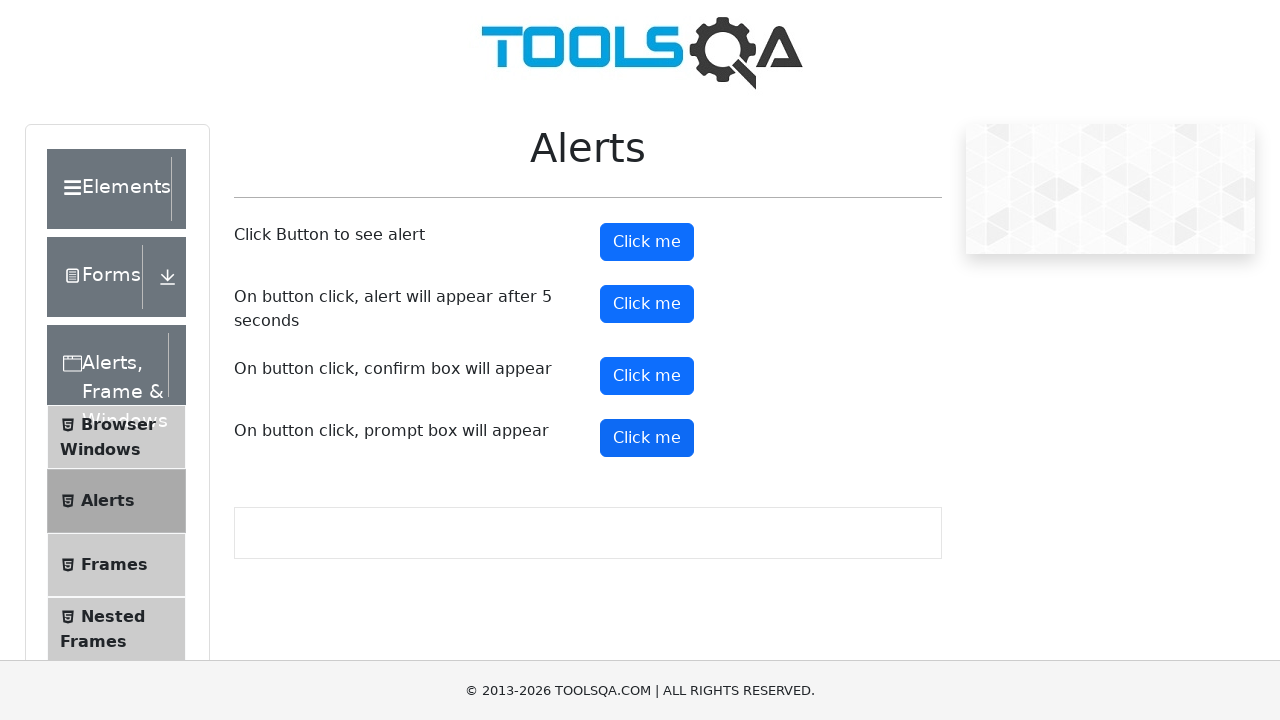

Set up dialog handler to accept prompt with text 'Selenium Test'
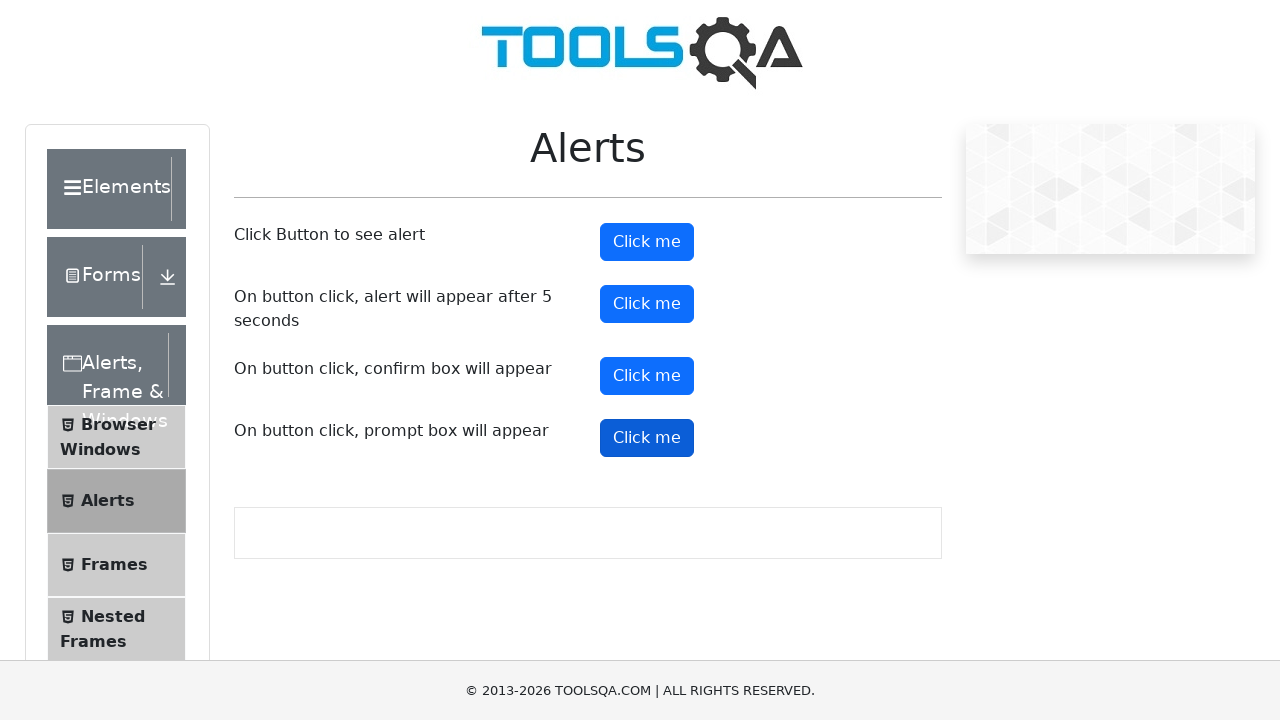

Clicked prompt button again to trigger alert with handler active at (647, 438) on #promtButton
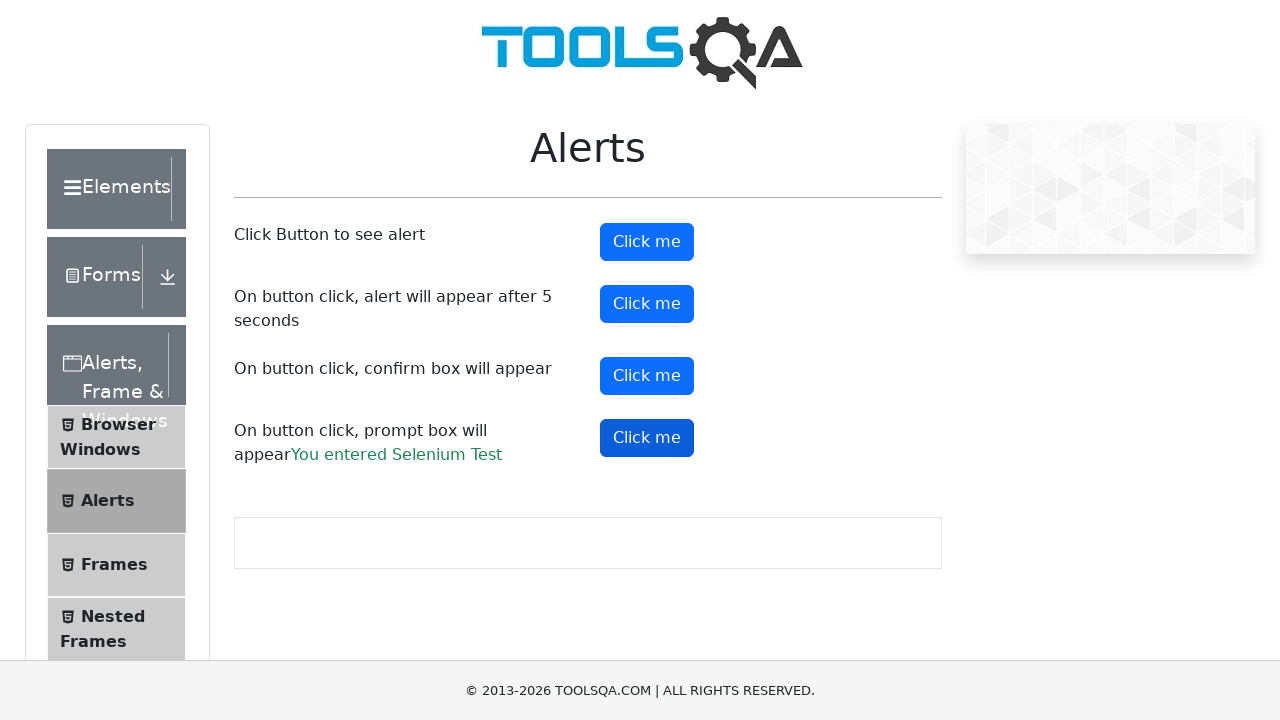

Waited for prompt result text to appear on page
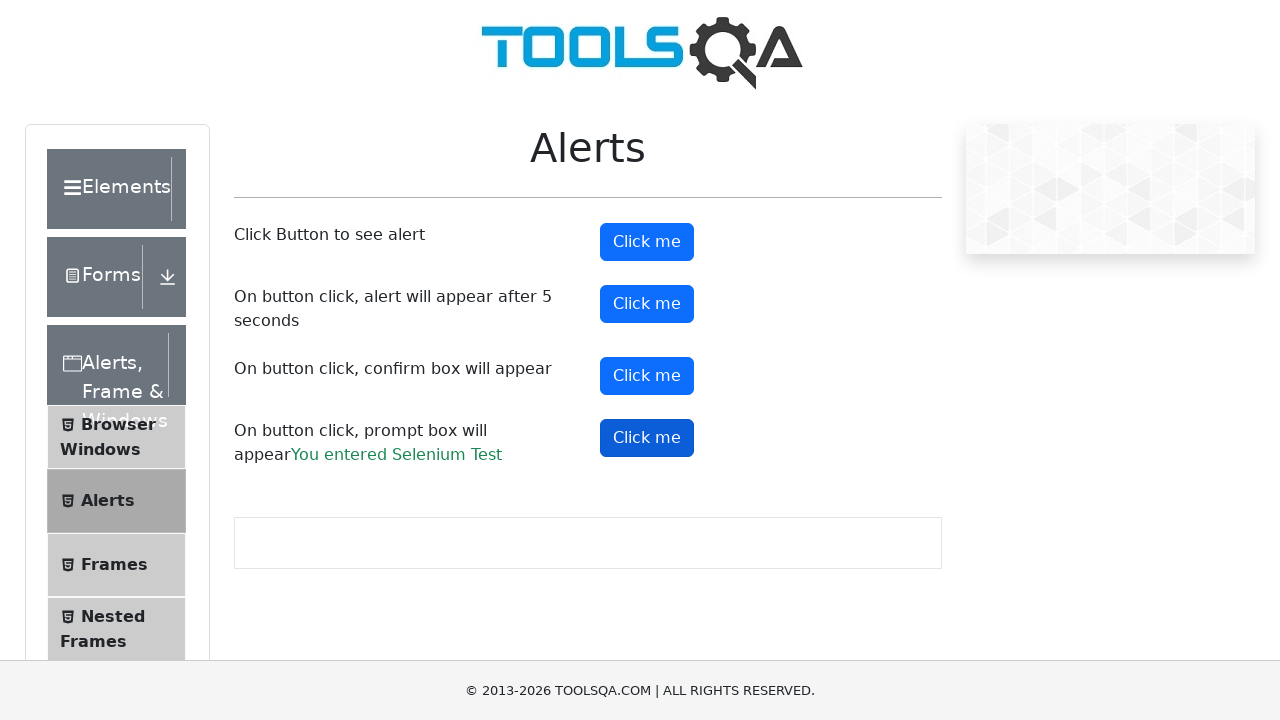

Retrieved result text: You entered Selenium Test
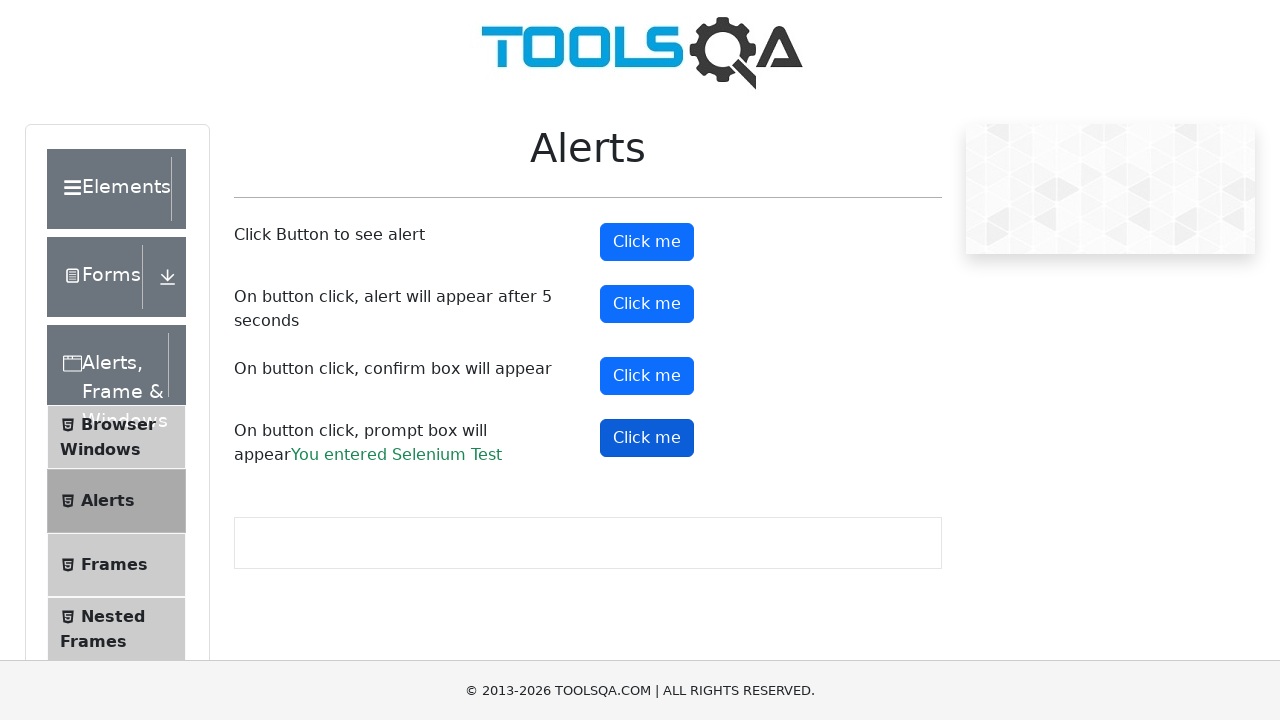

Printed result text to console
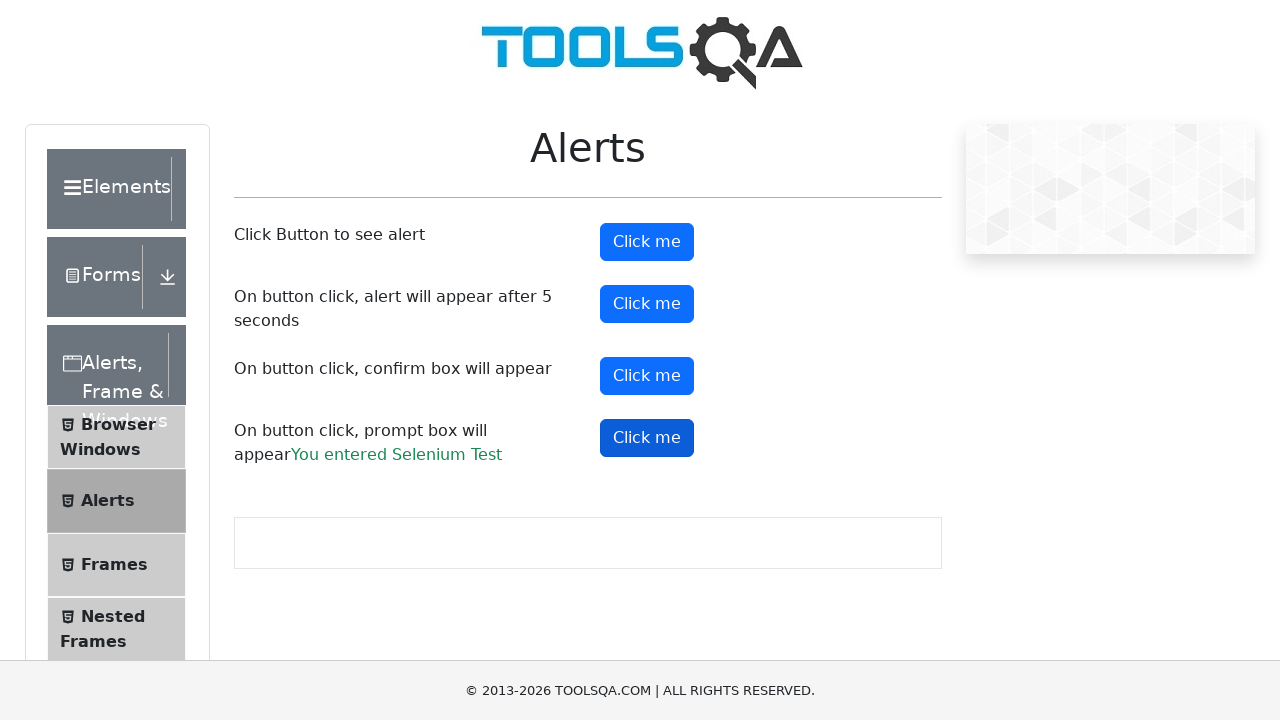

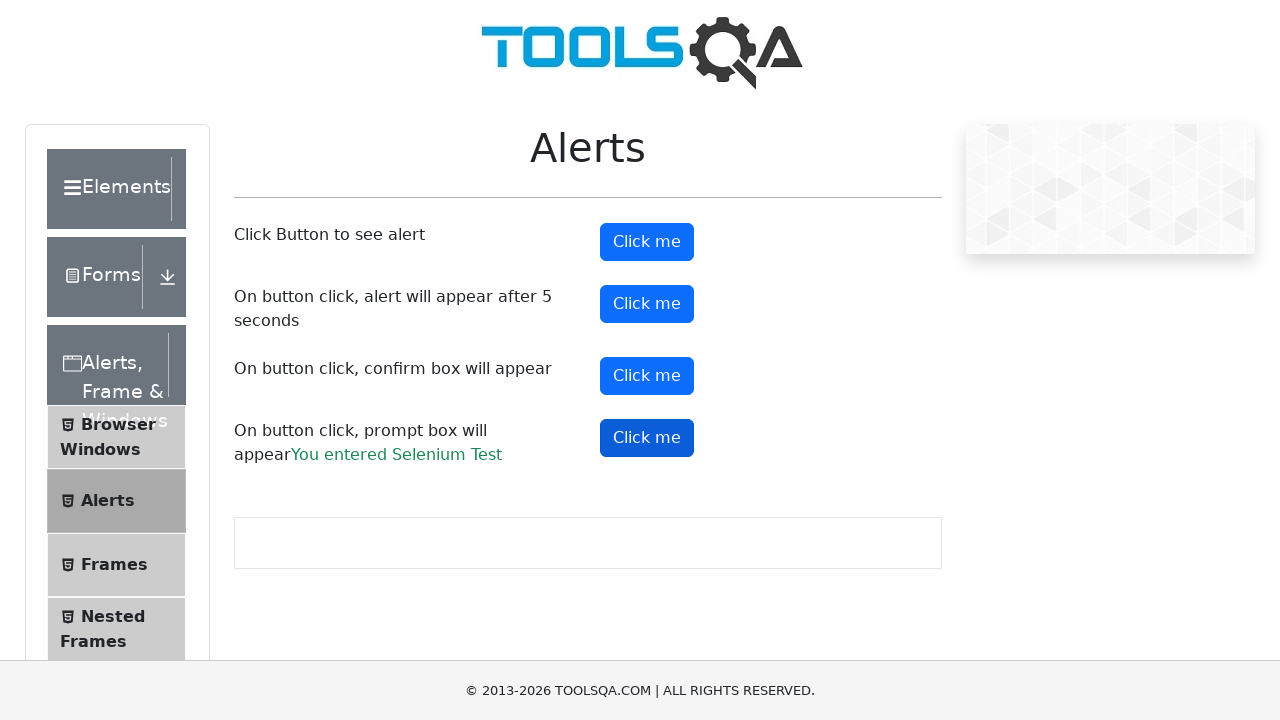